Tests dynamic controls by clicking the Dynamic Controls link and interacting with a checkbox removal button

Starting URL: https://the-internet.herokuapp.com/

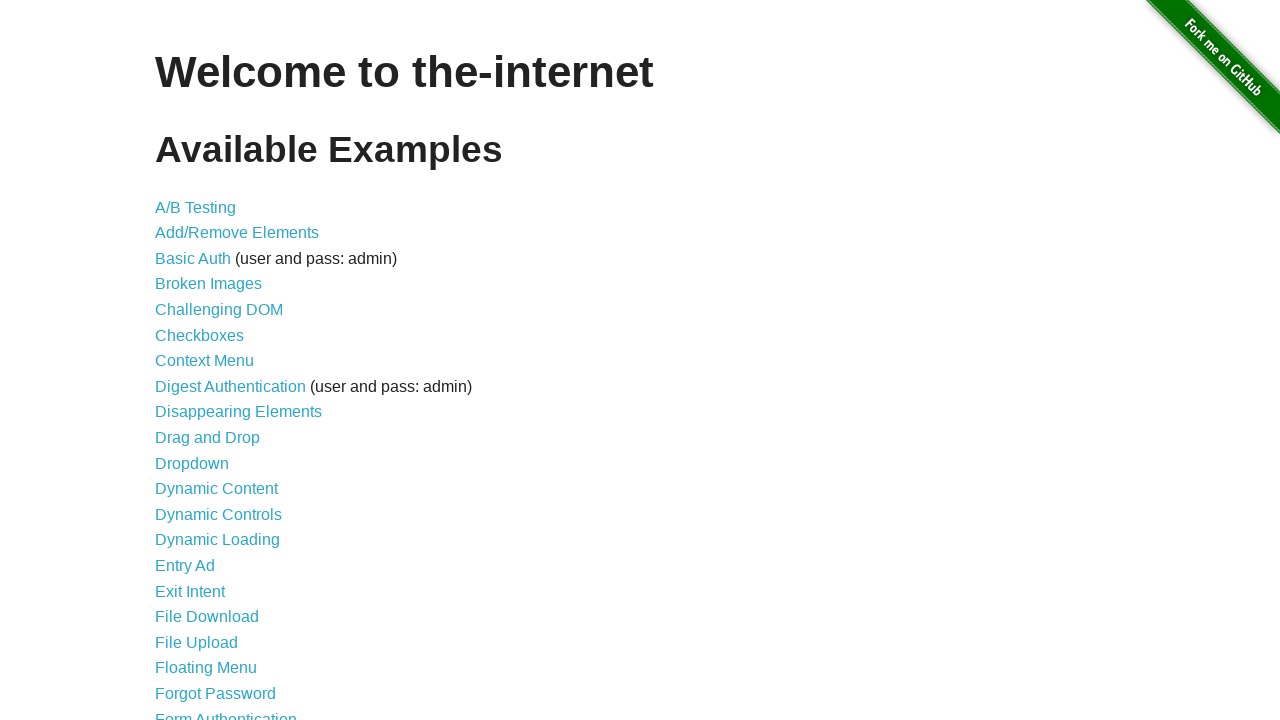

Clicked Dynamic Controls link at (218, 514) on xpath=//a[contains(text(),'Dynamic Controls')]
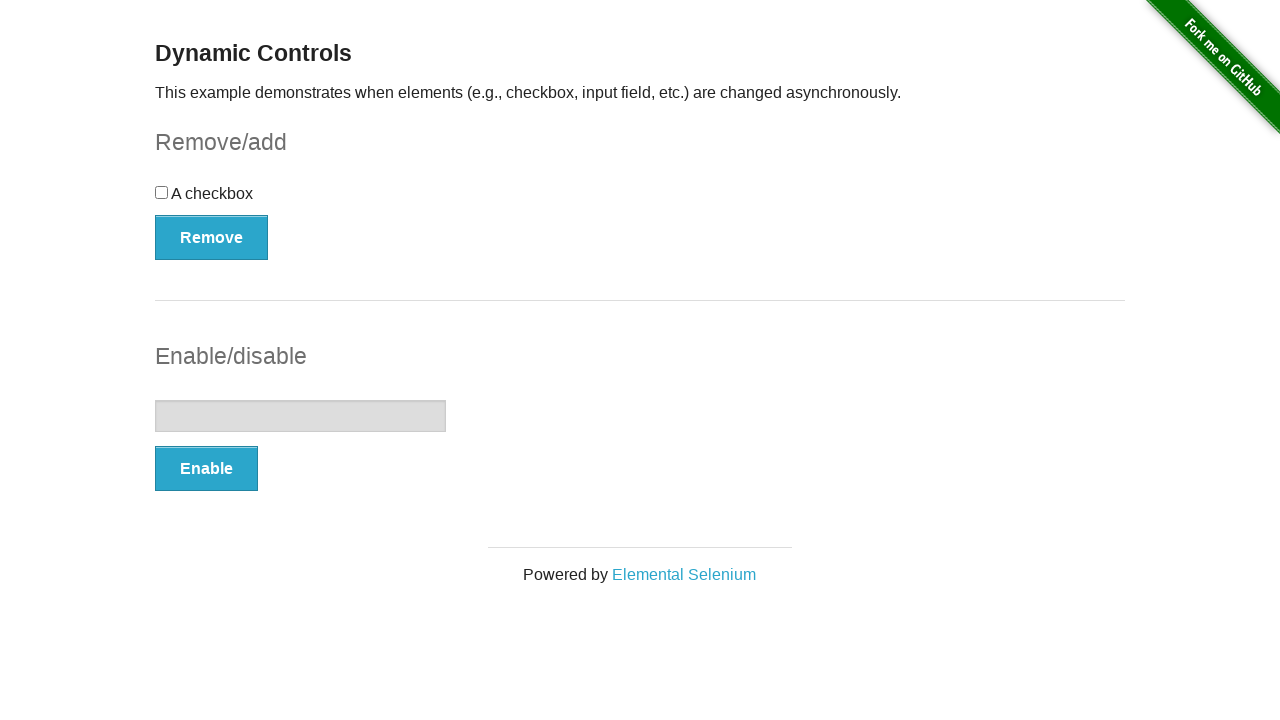

Clicked Remove button in checkbox example at (212, 237) on xpath=//*[@id='checkbox-example']/button
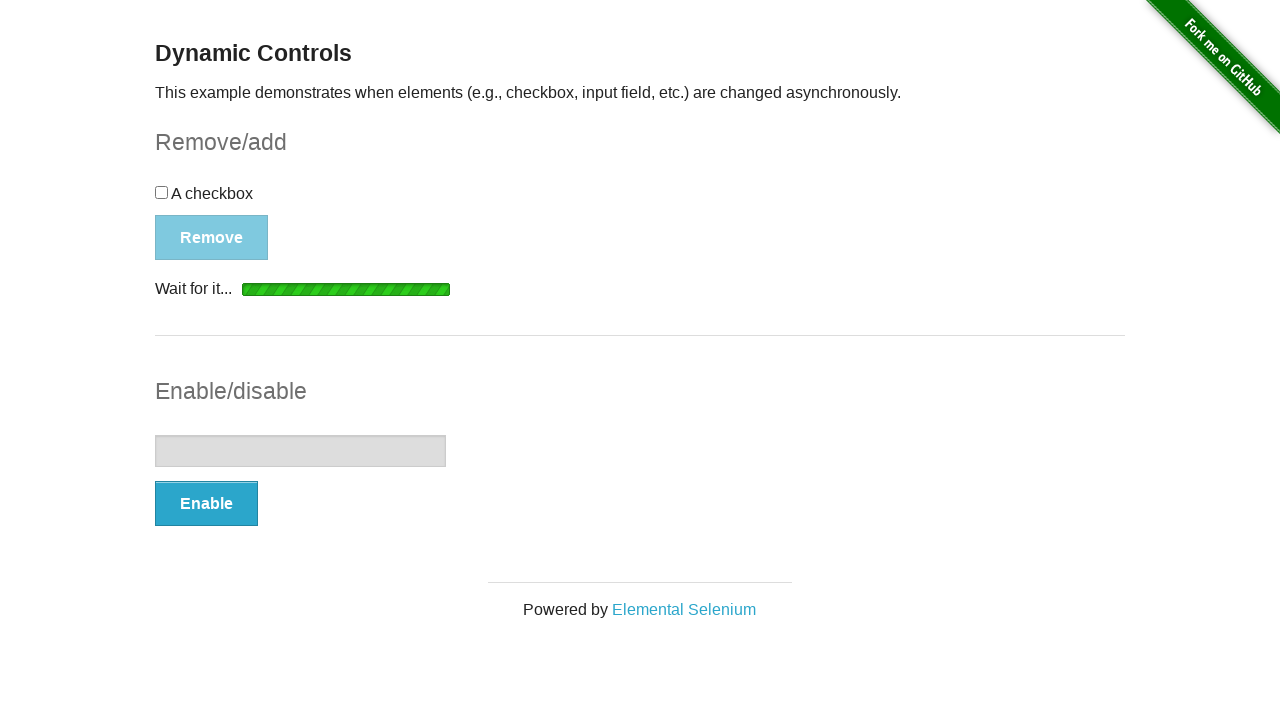

Waited for checkbox removal message to appear
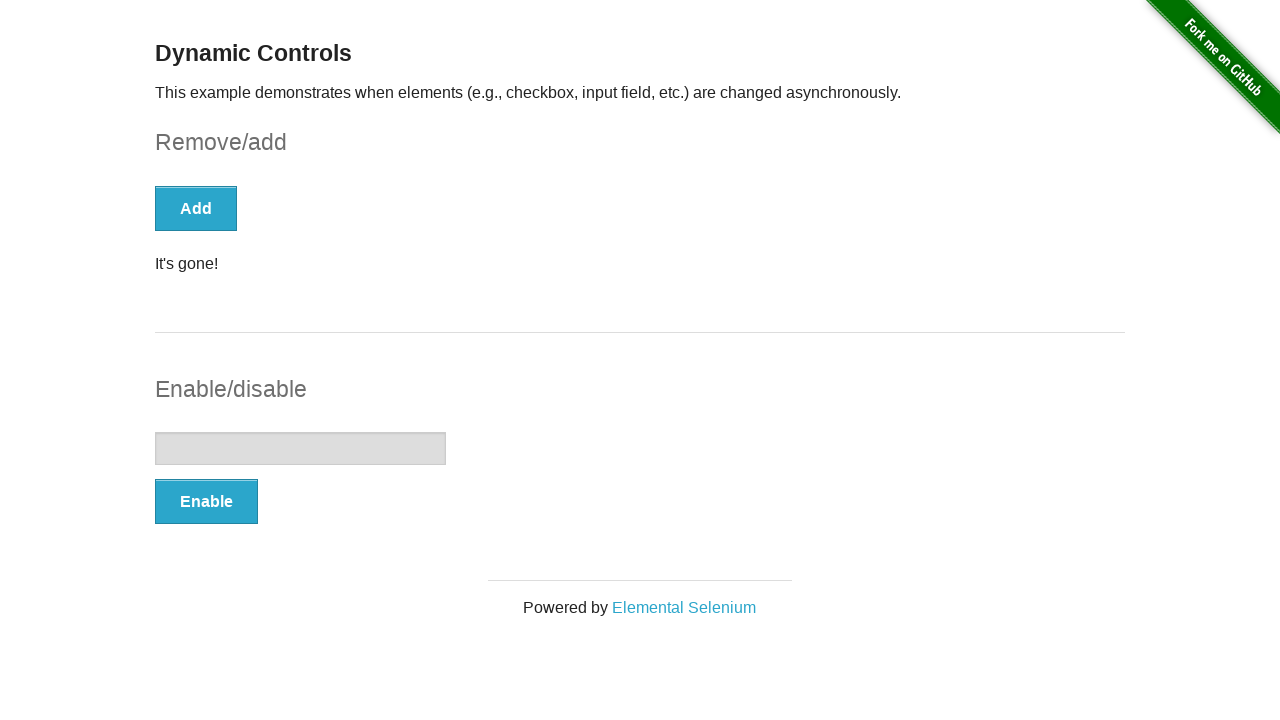

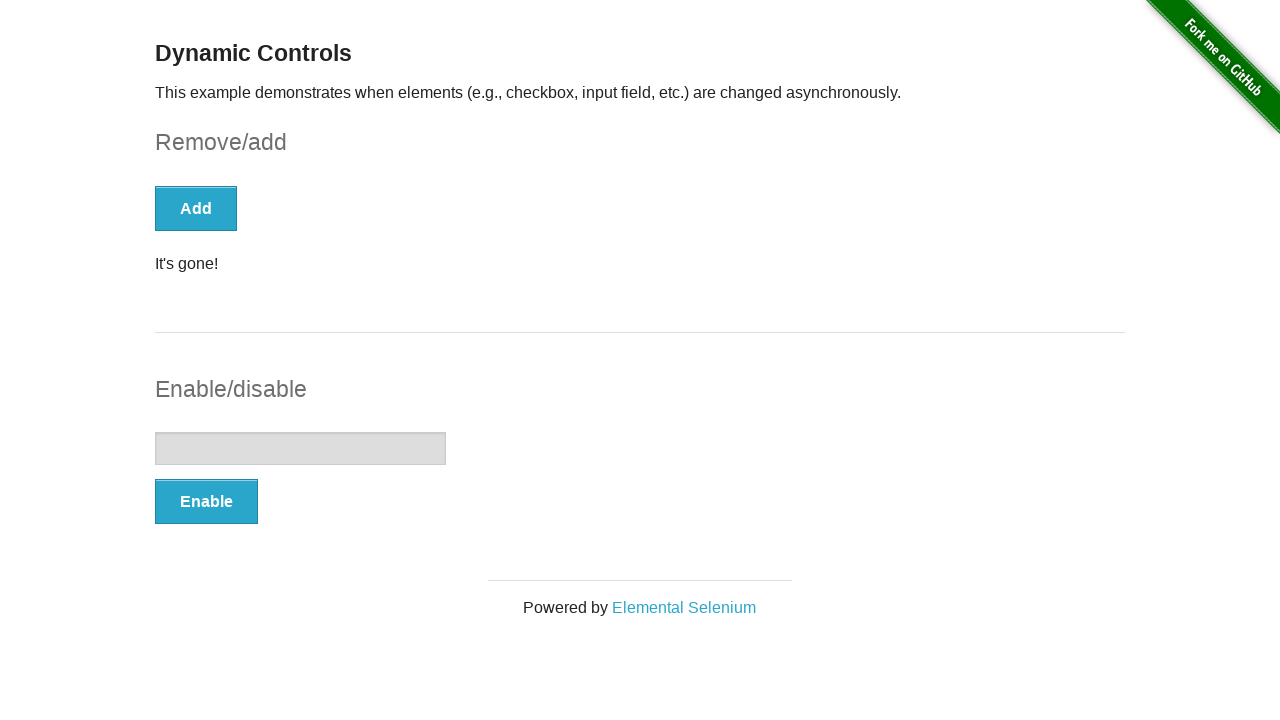